Tests JavaScript prompt popup functionality by clicking a button that triggers a prompt dialog, entering text into the prompt, and accepting it

Starting URL: http://omayo.blogspot.com/

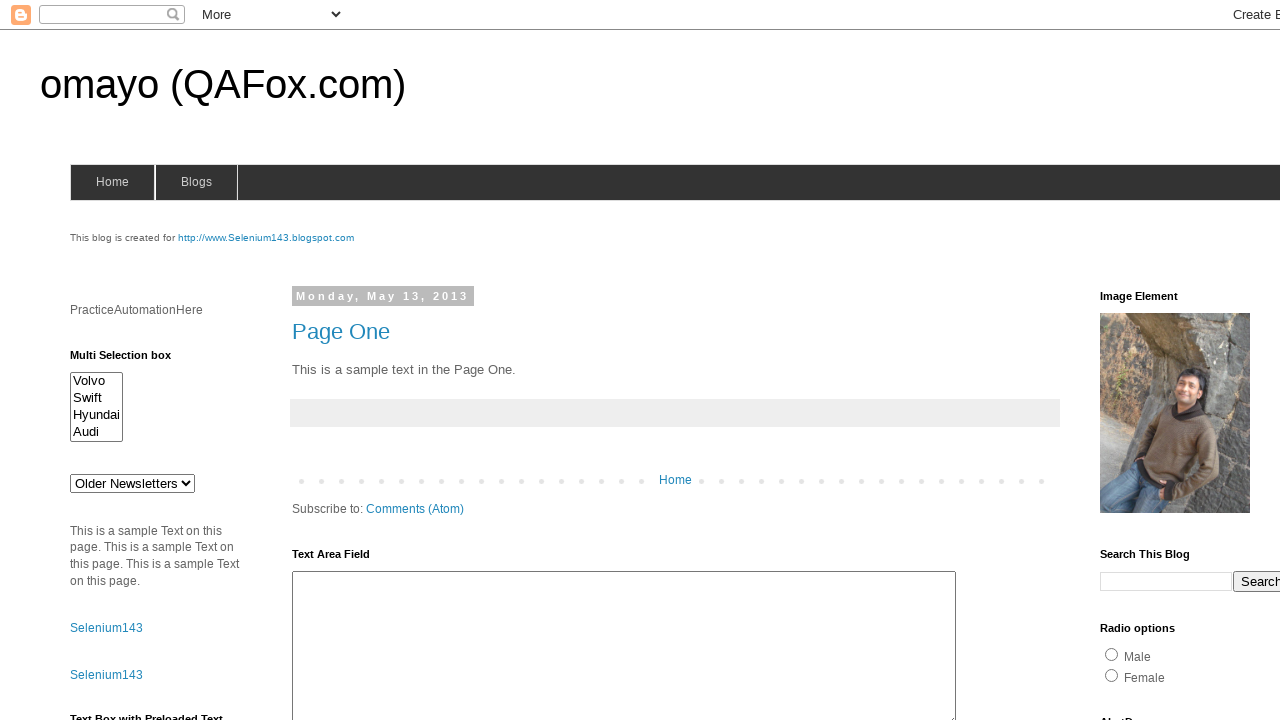

Set up dialog handler to accept prompt with 'Tom'
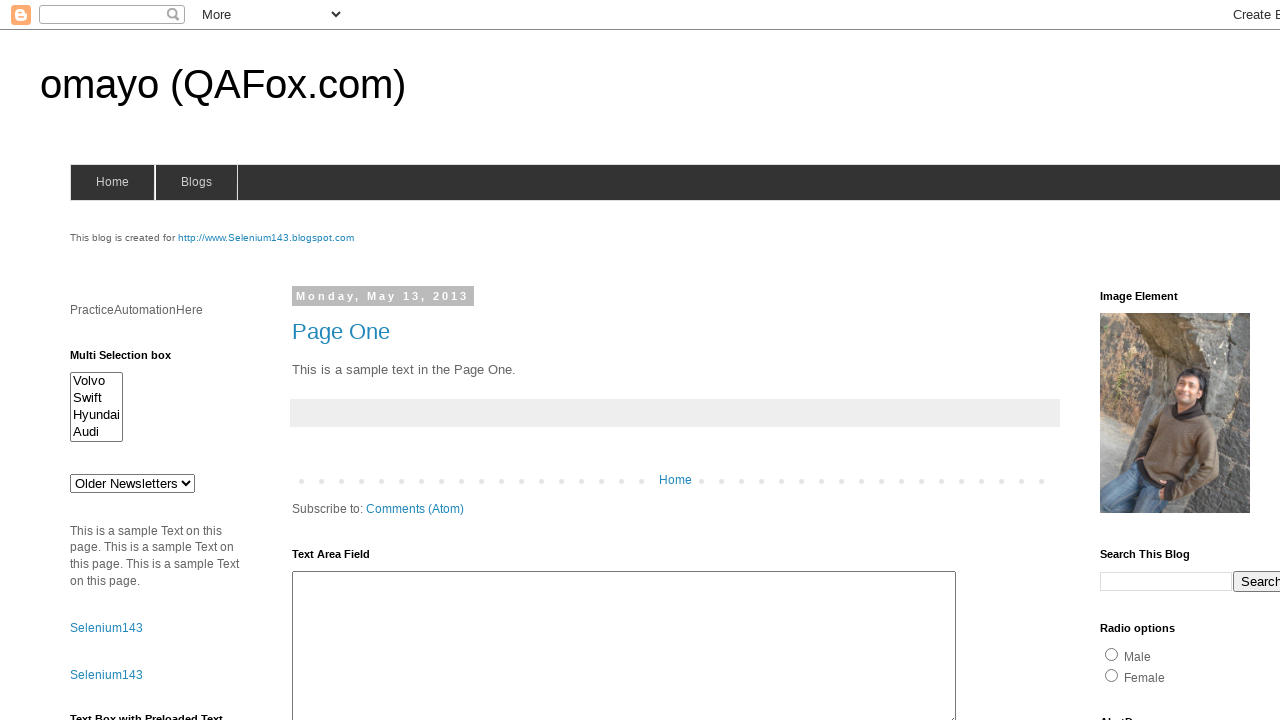

Clicked prompt button to trigger JavaScript prompt dialog at (1140, 361) on #prompt
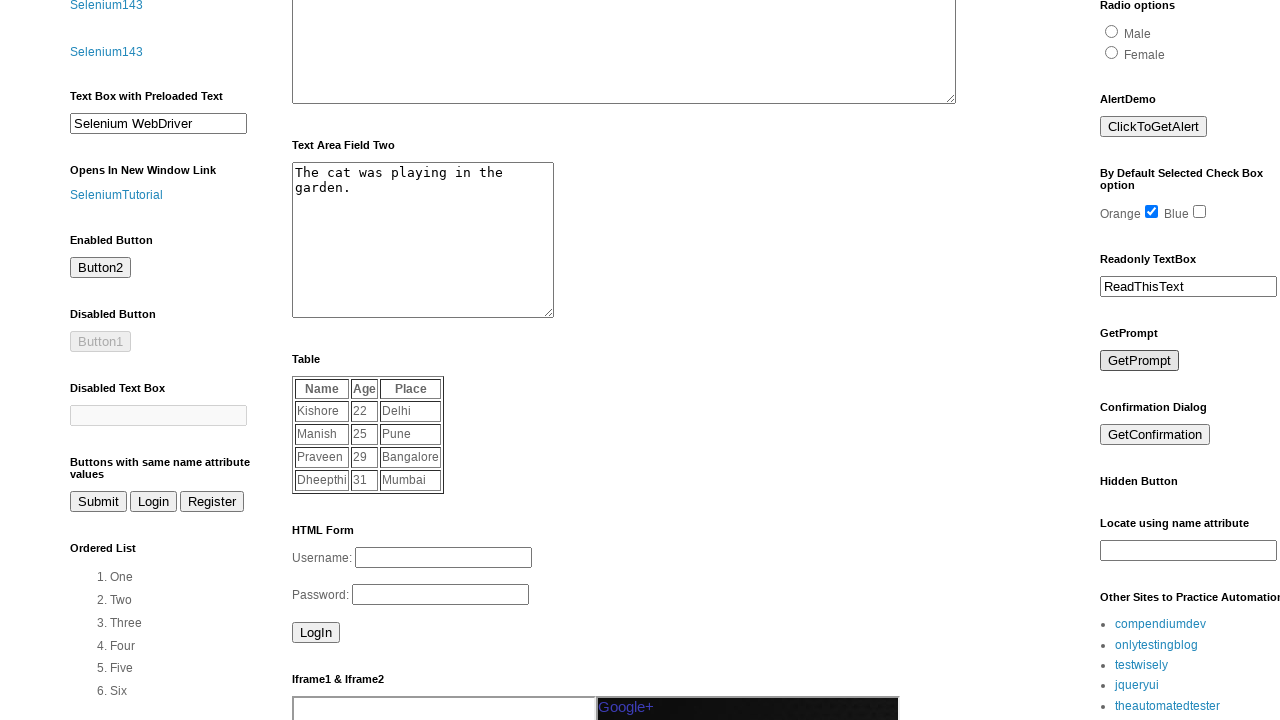

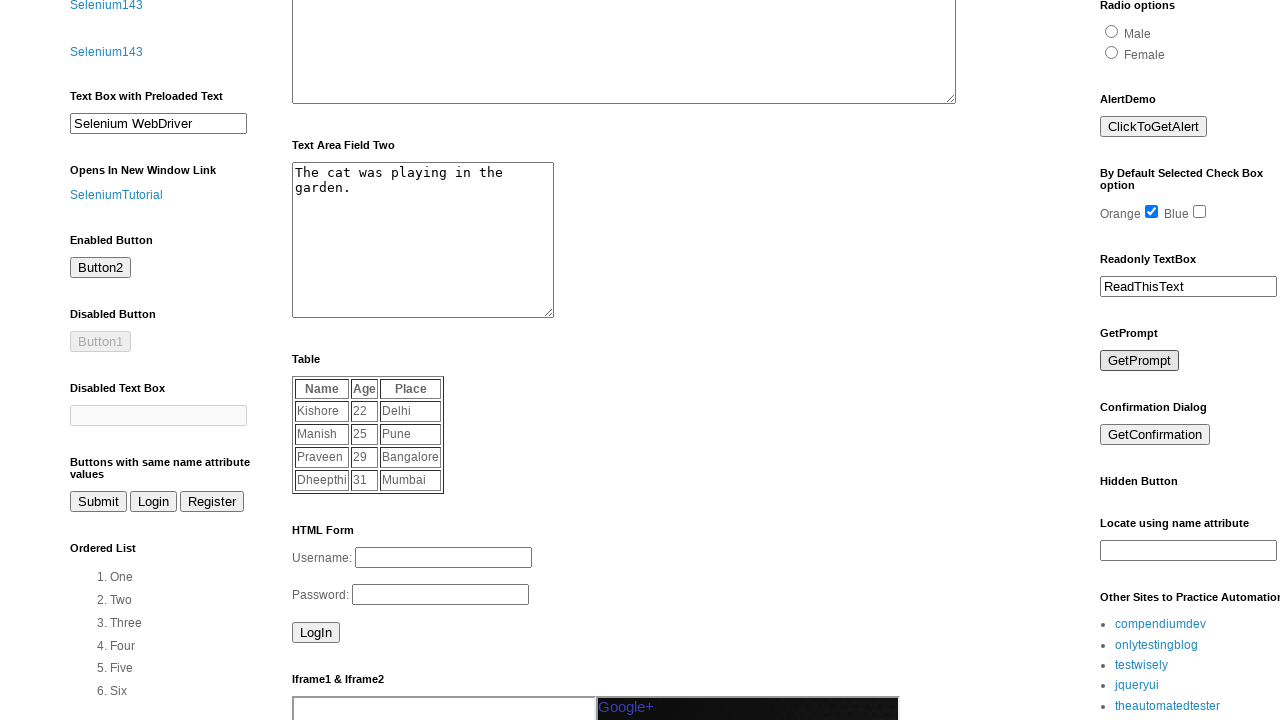